Navigates to a demo automation testing site, hovers over a dropdown menu, and clicks on the Windows option

Starting URL: https://demo.automationtesting.in/Frames.html

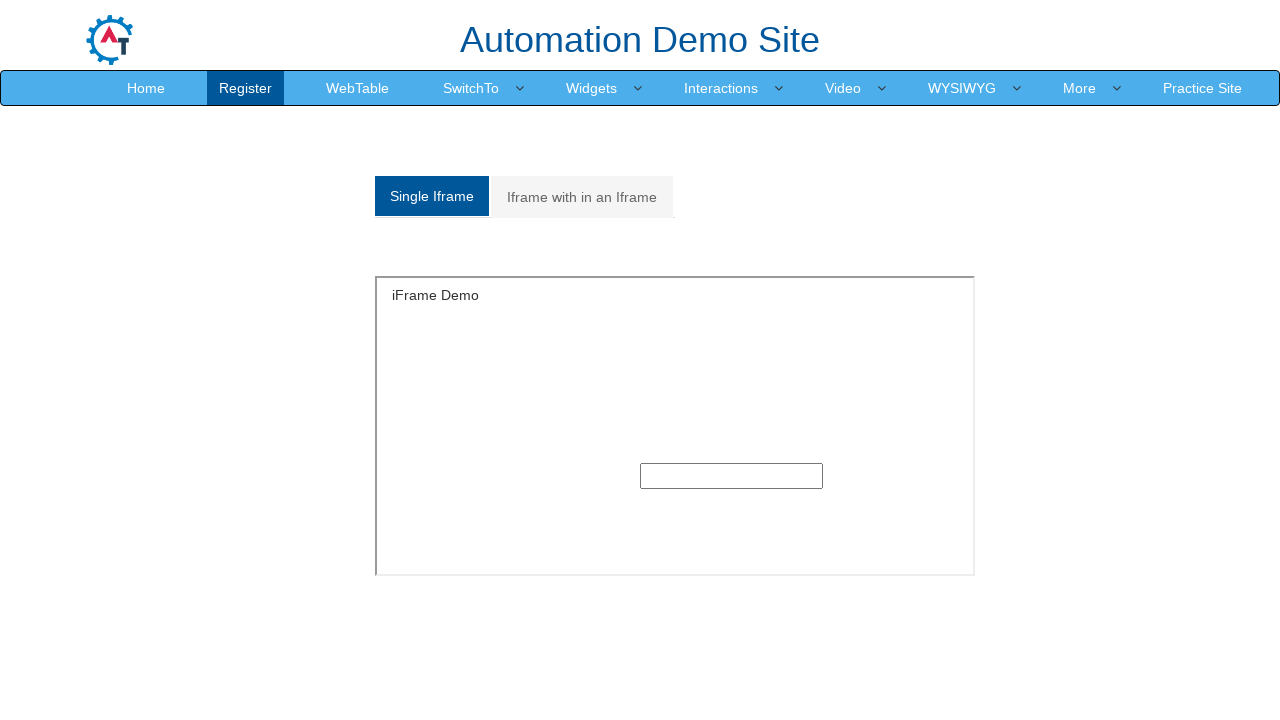

Navigated to demo automation testing site
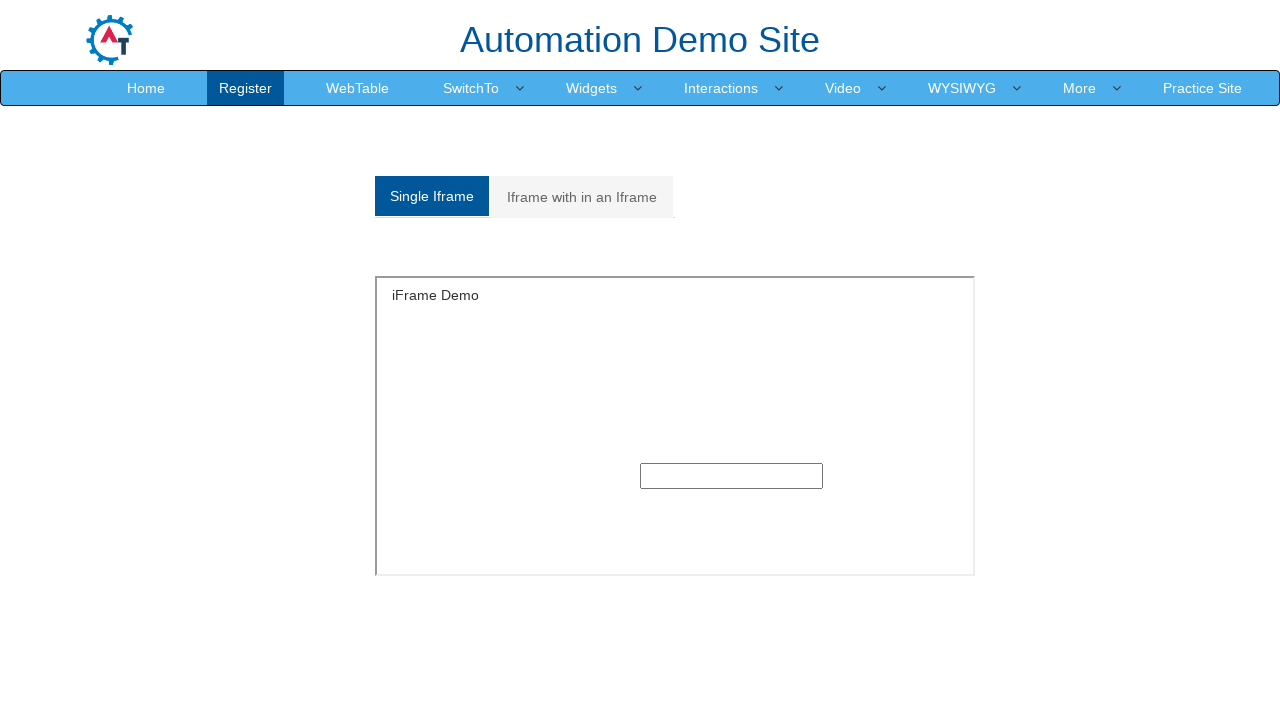

Hovered over SwitchTo dropdown menu at (471, 88) on xpath=//a[text()='SwitchTo']
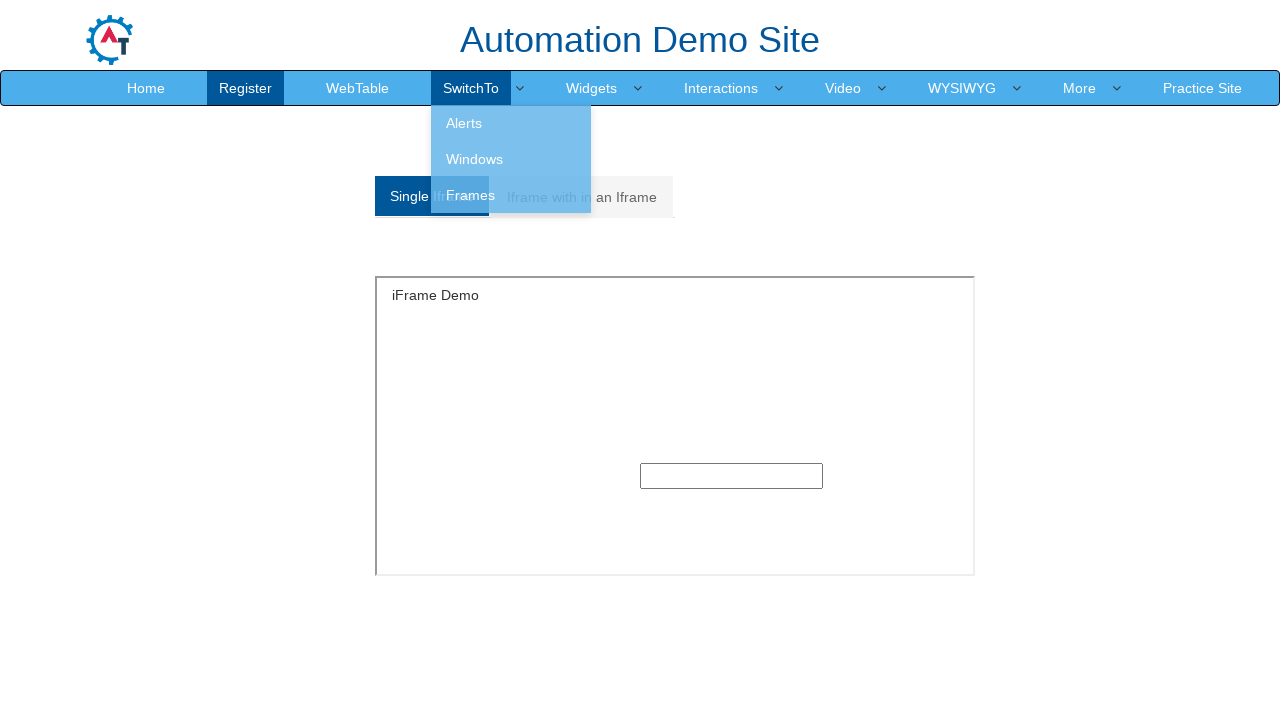

Clicked on Windows option from dropdown at (511, 159) on xpath=//a[text()='Windows']
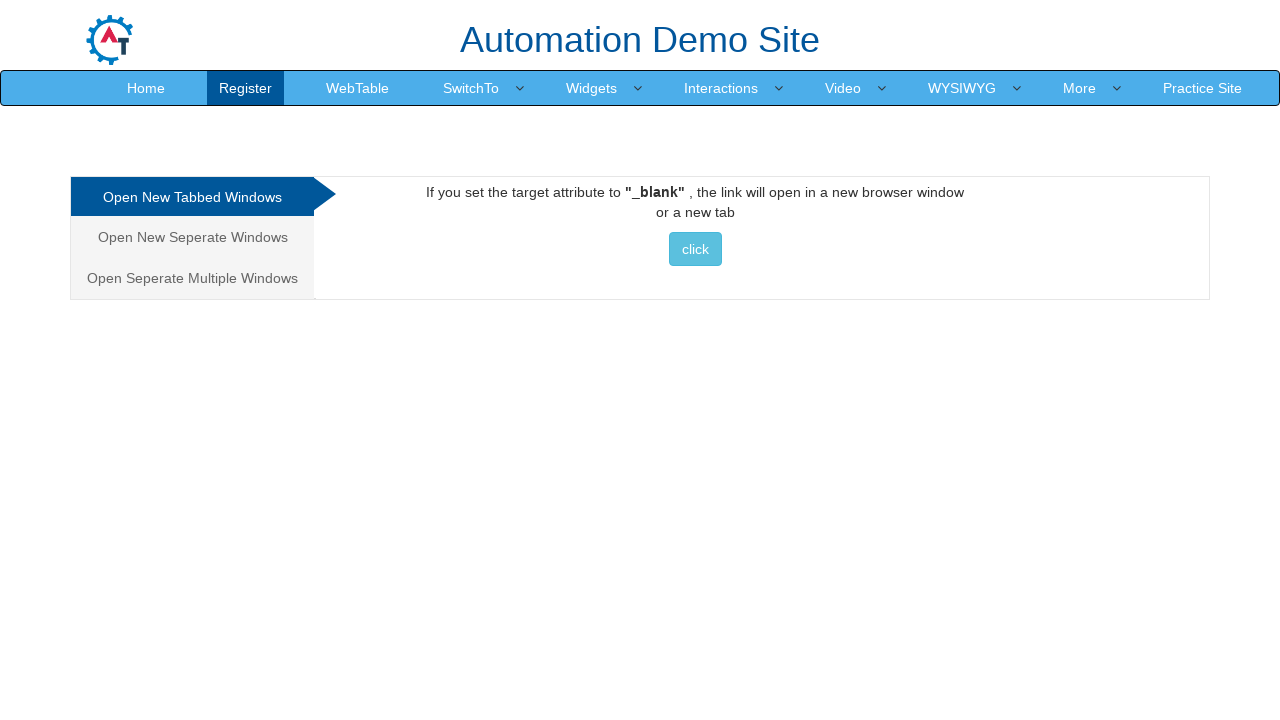

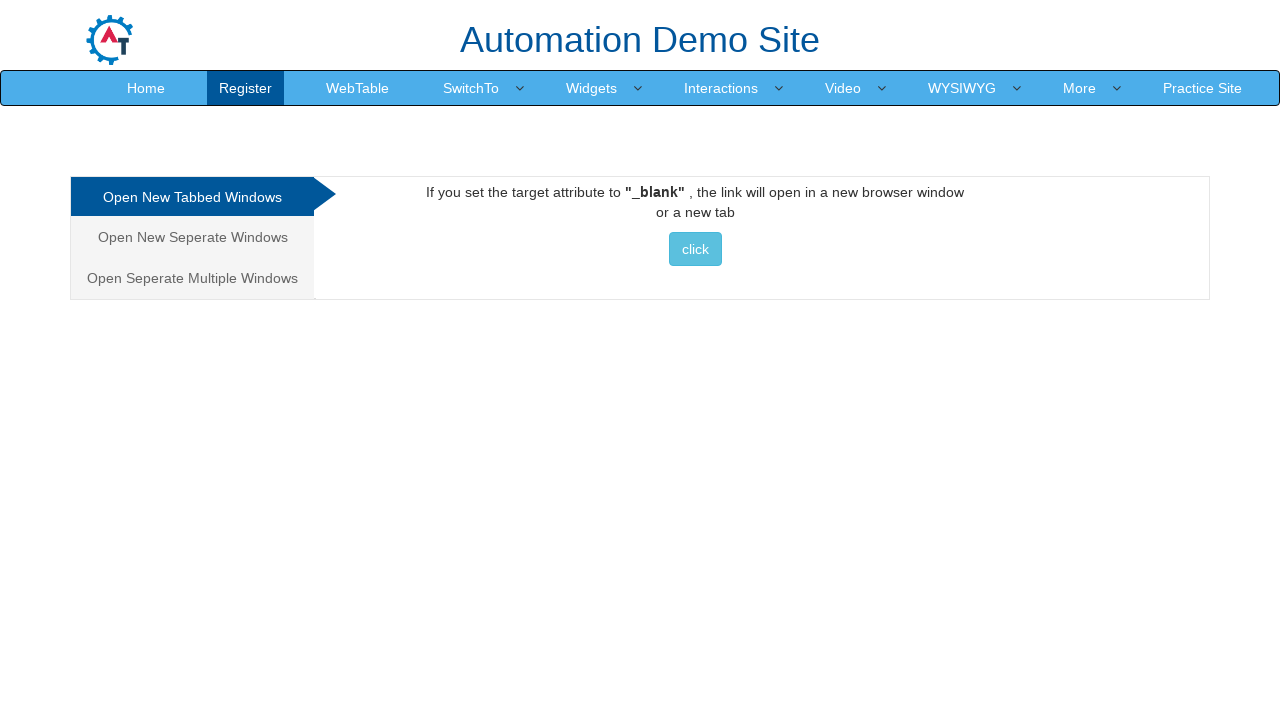